Navigates to W3Schools HTML tables tutorial page and verifies that the customers table is present with expected data including "Austria"

Starting URL: https://www.w3schools.com/html/html_tables.asp

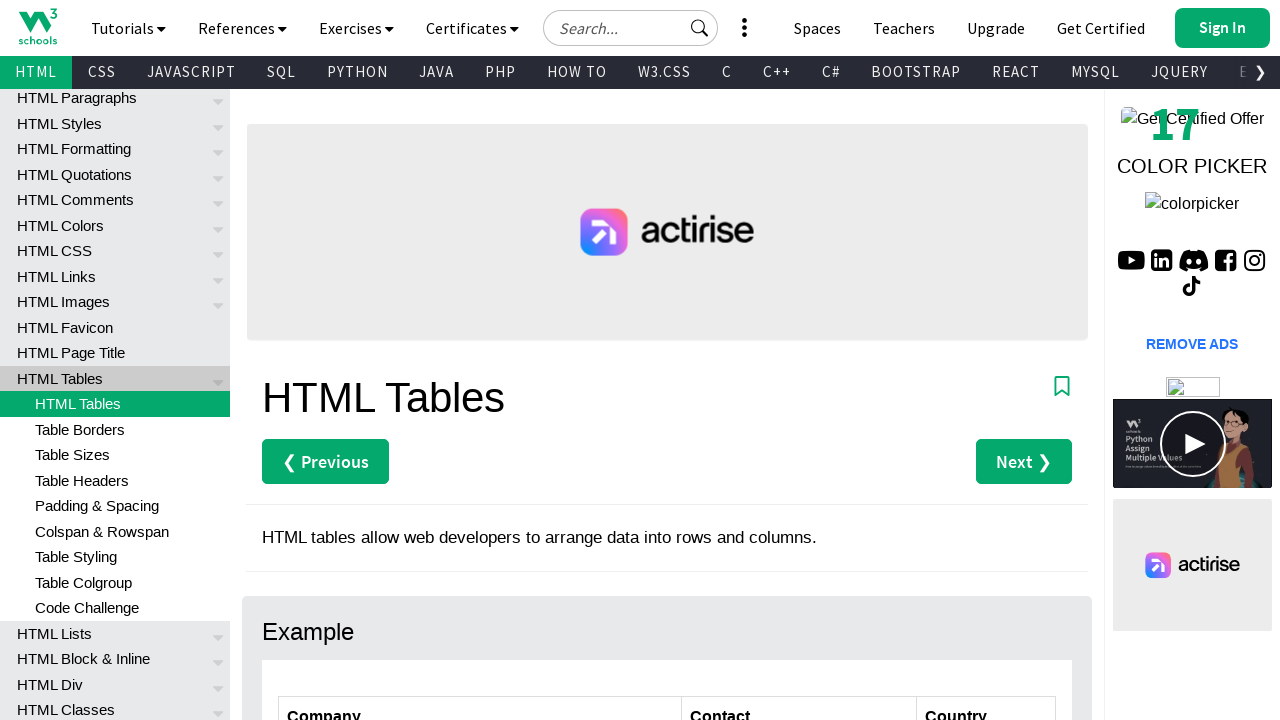

Navigated to W3Schools HTML tables tutorial page
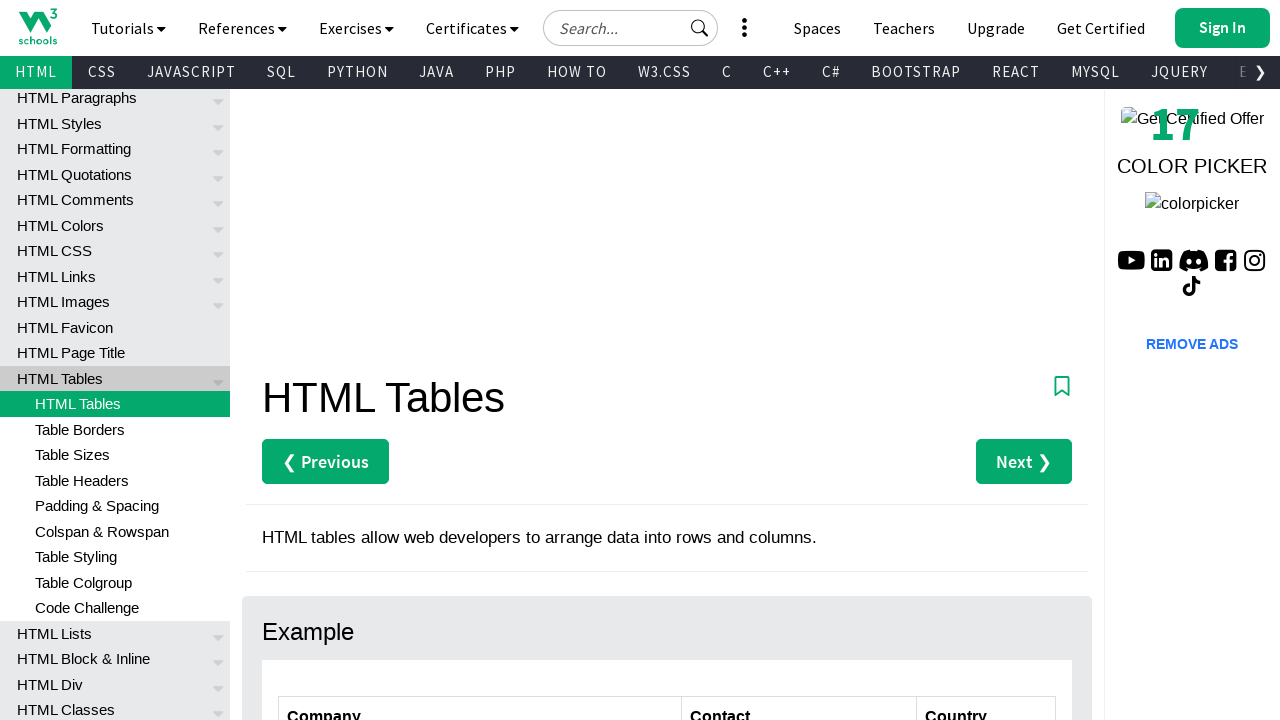

Customers table with ID 'customers' is now visible
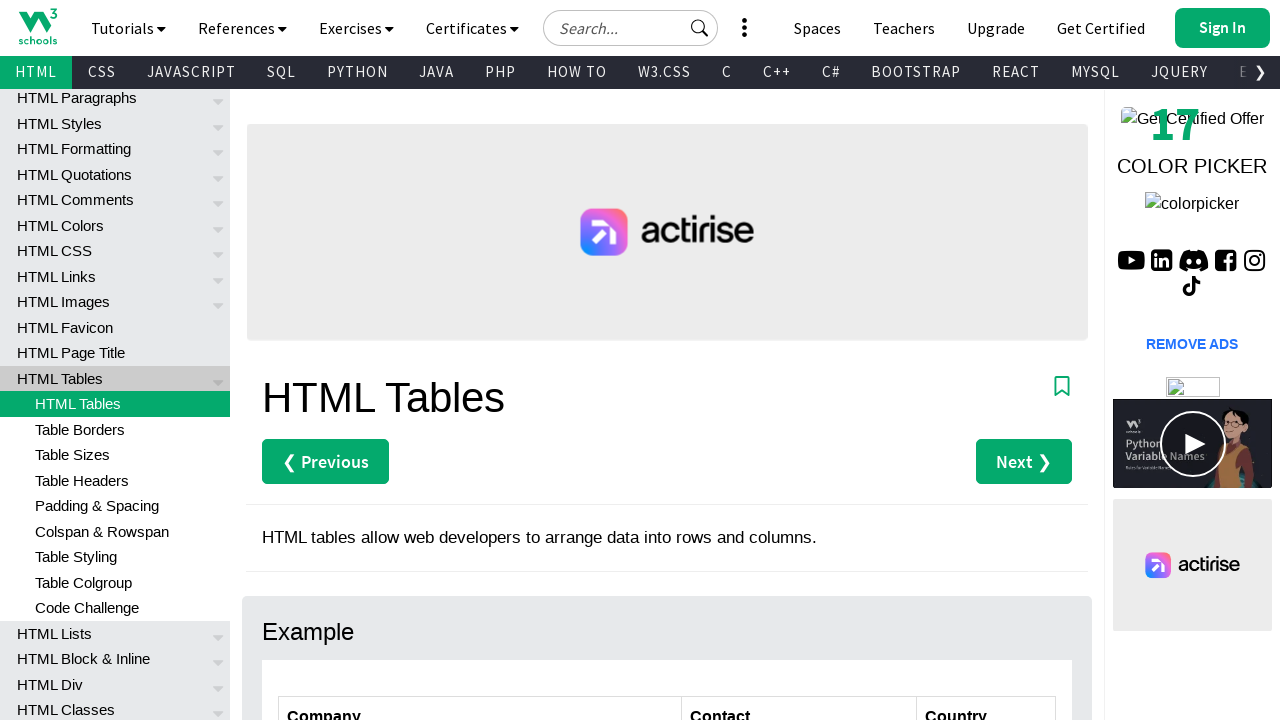

Verified that 'Austria' text is present in the customers table
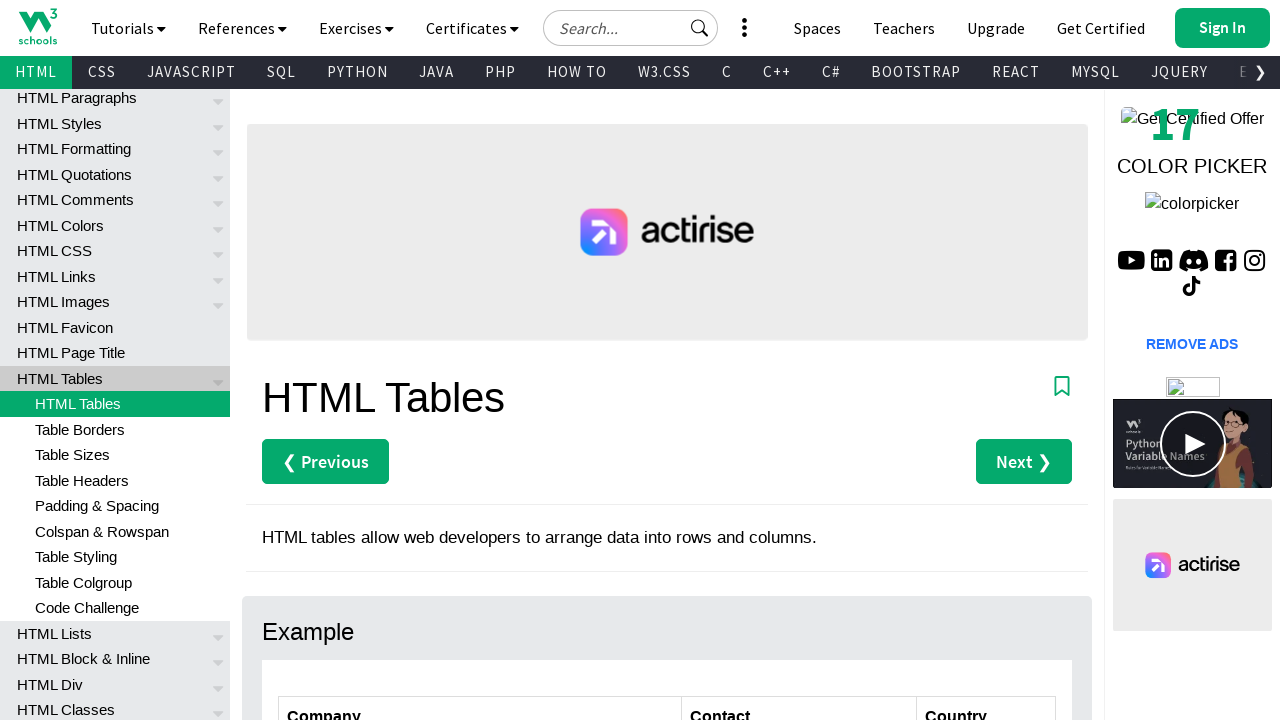

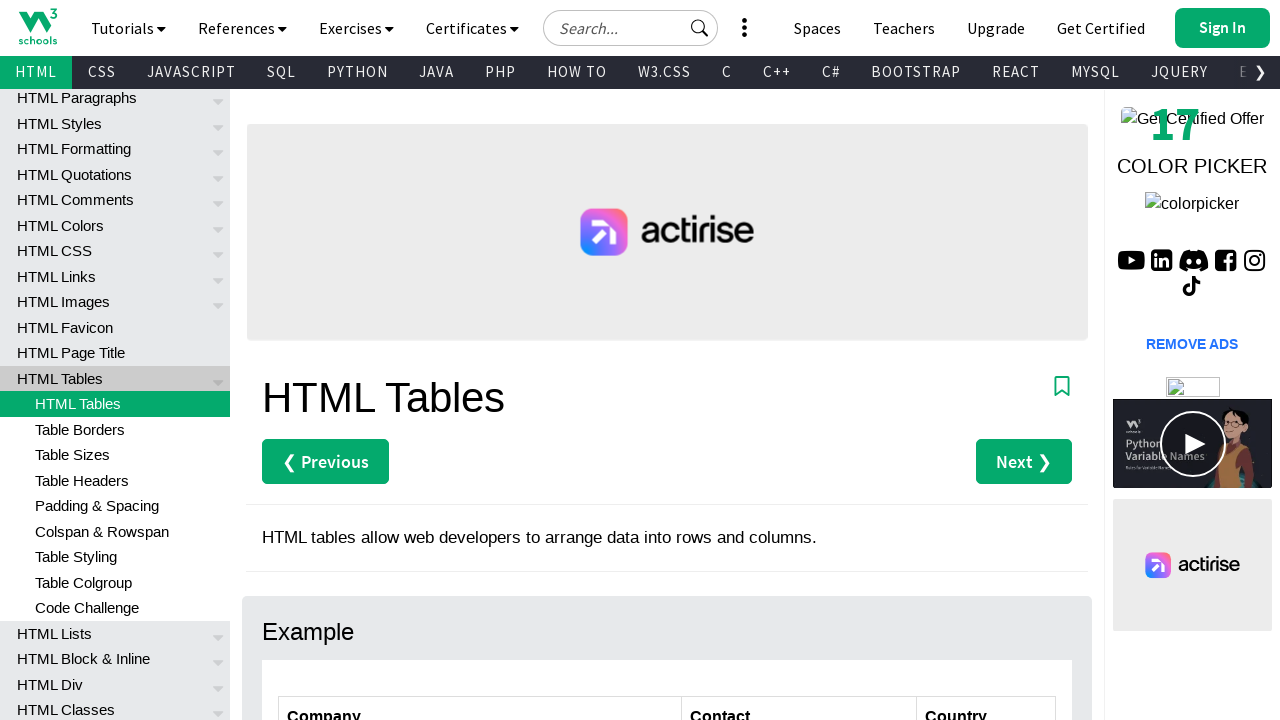